Tests a mortgage calculator by entering home value, down payment, selecting a start month, calculating the result, and verifying the monthly payment is displayed

Starting URL: https://www.mortgagecalculator.org

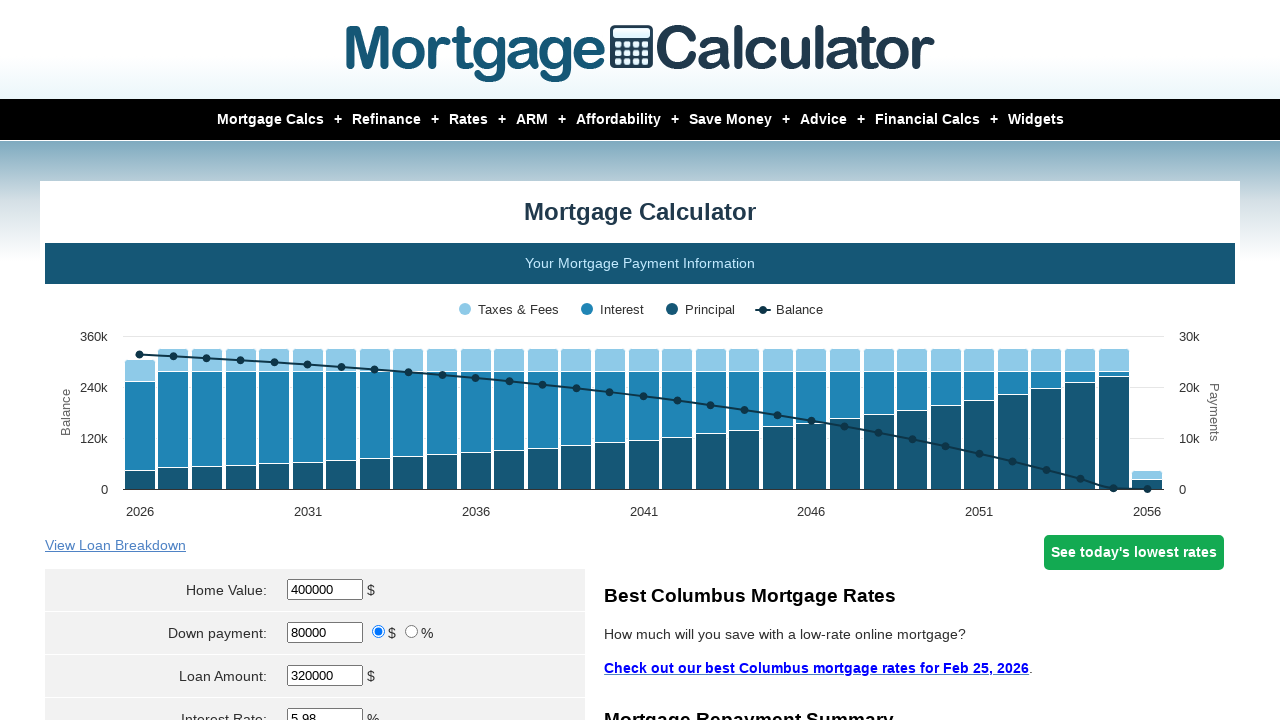

Retrieved page title
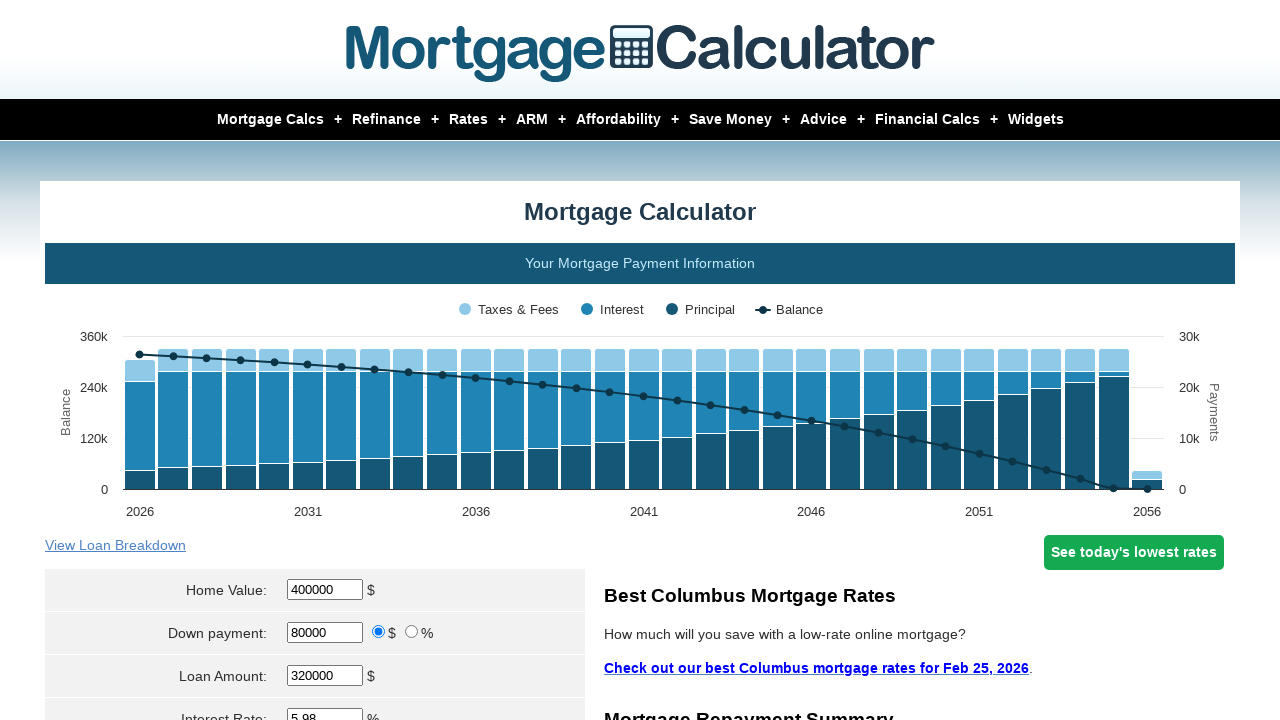

Title verification completed - actual title: Mortgage Calculator
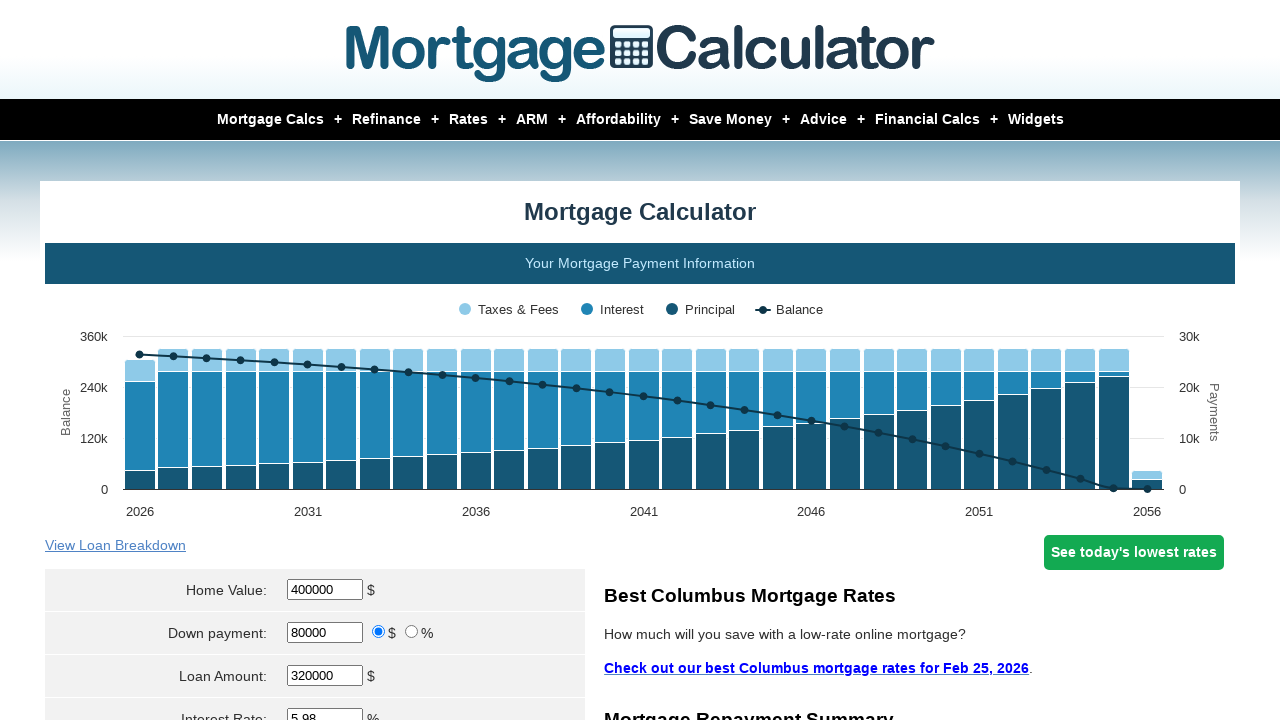

Cleared home value field on #homeval
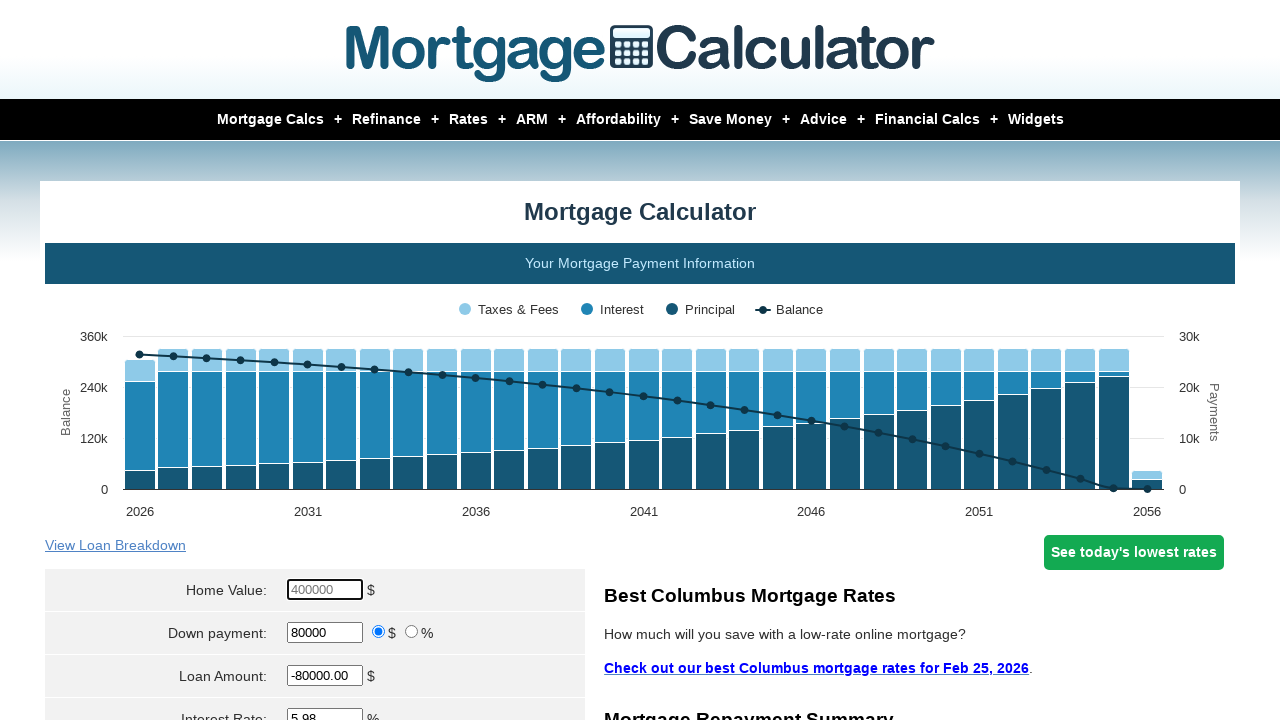

Entered home value of 350000 on #homeval
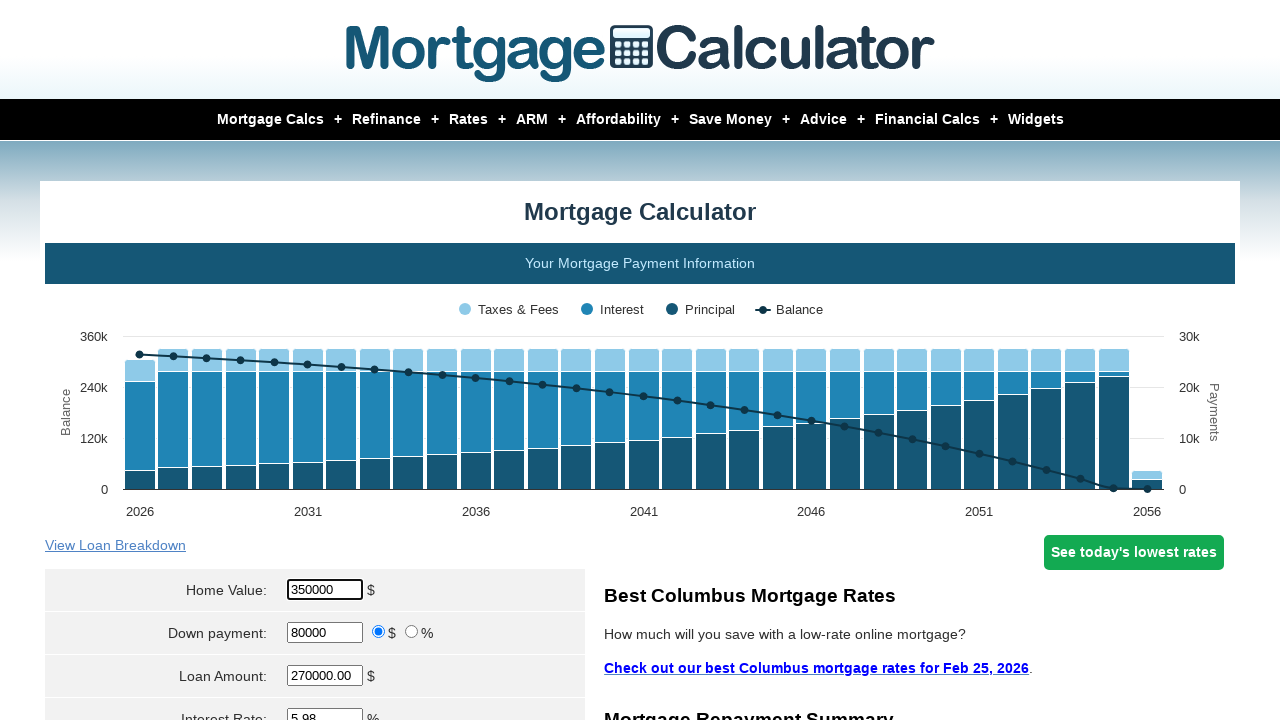

Cleared down payment field on #downpayment
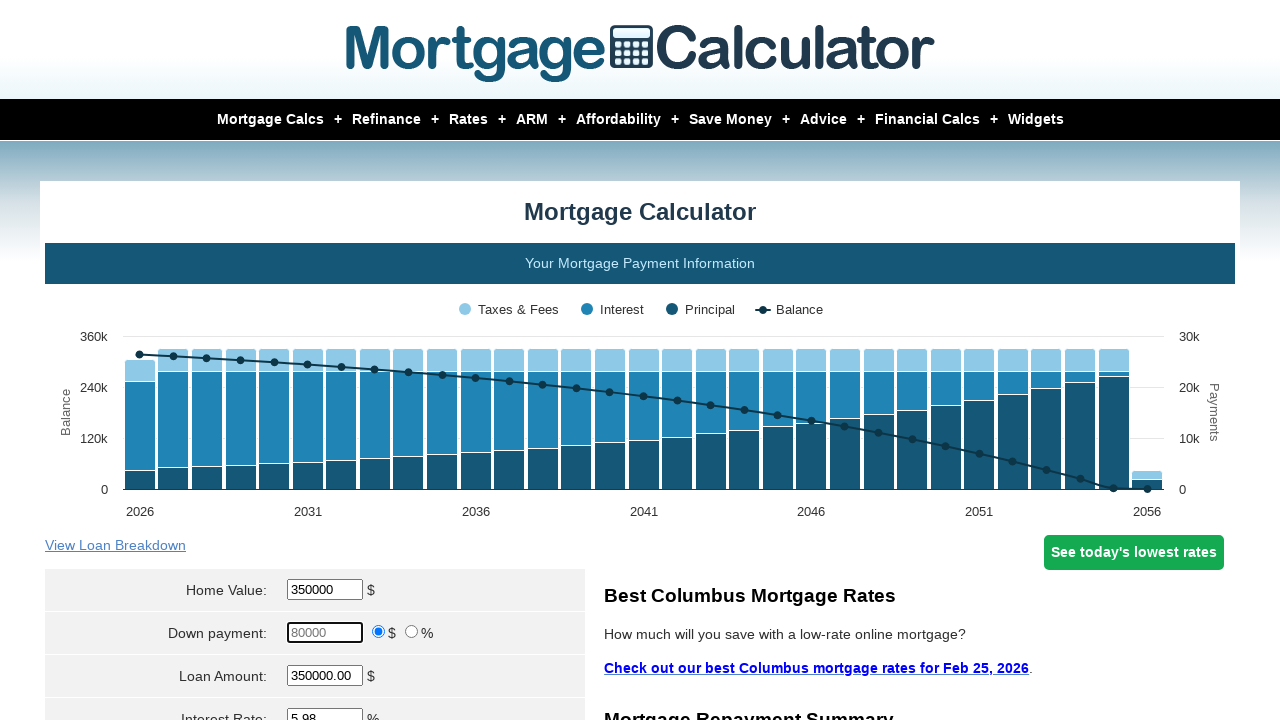

Entered down payment of 220000 on #downpayment
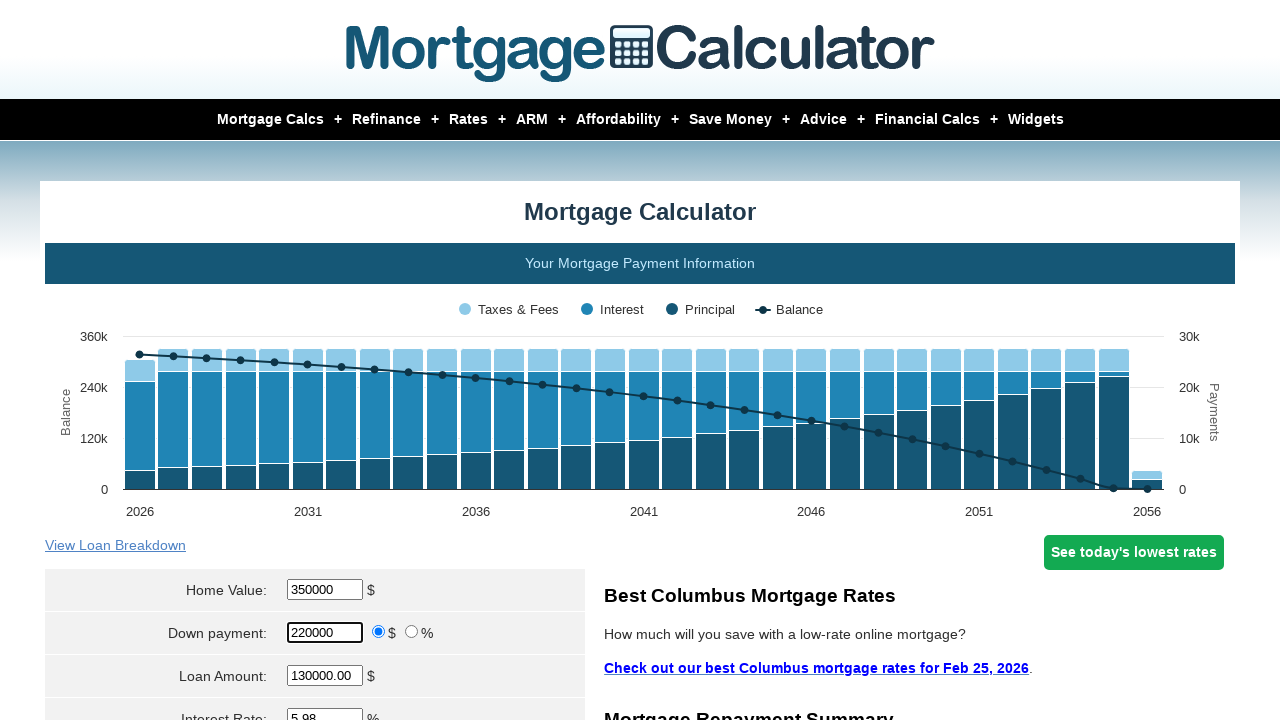

Selected April as the start month on select[name='param[start_month]']
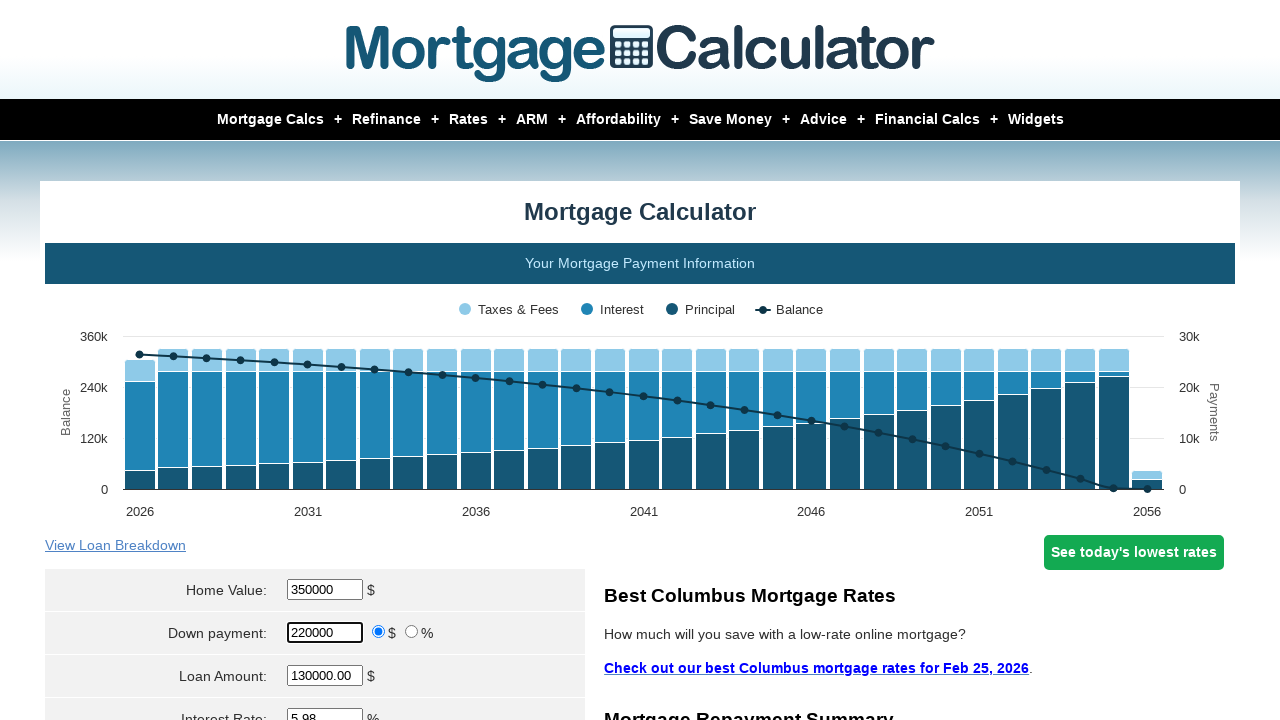

Clicked Calculate button at (315, 360) on input[value='Calculate']
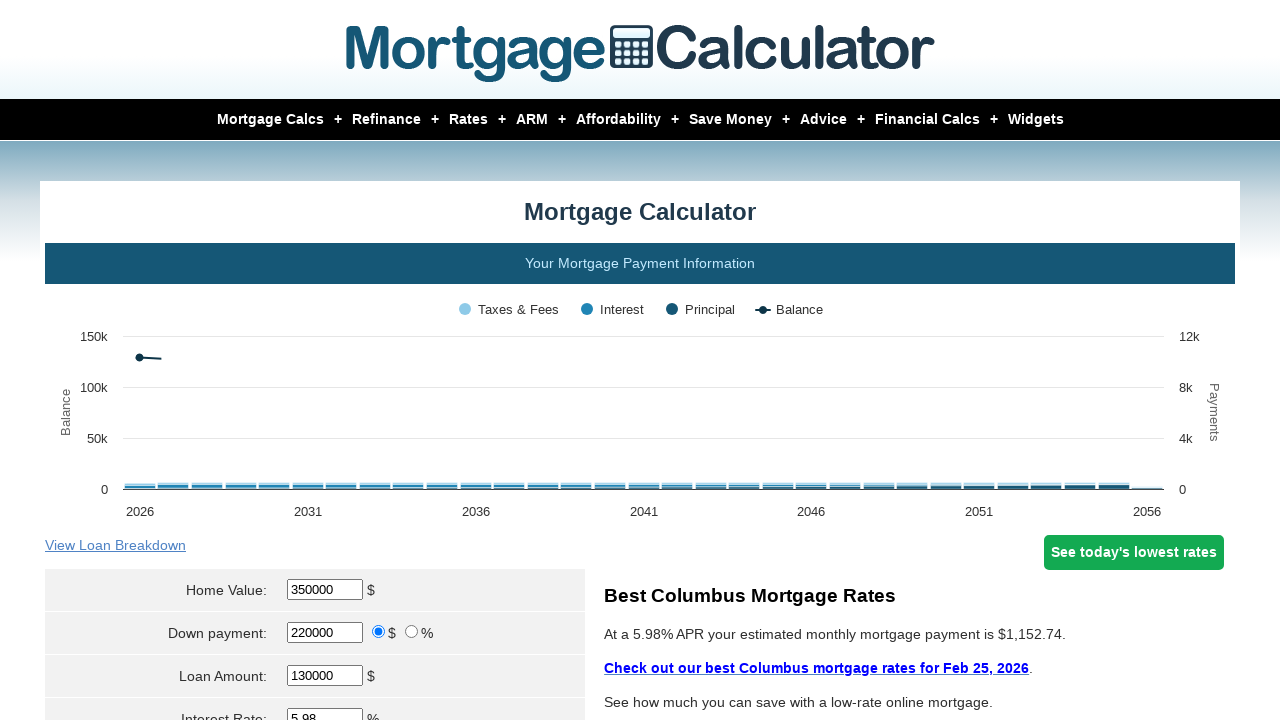

Monthly payment result loaded
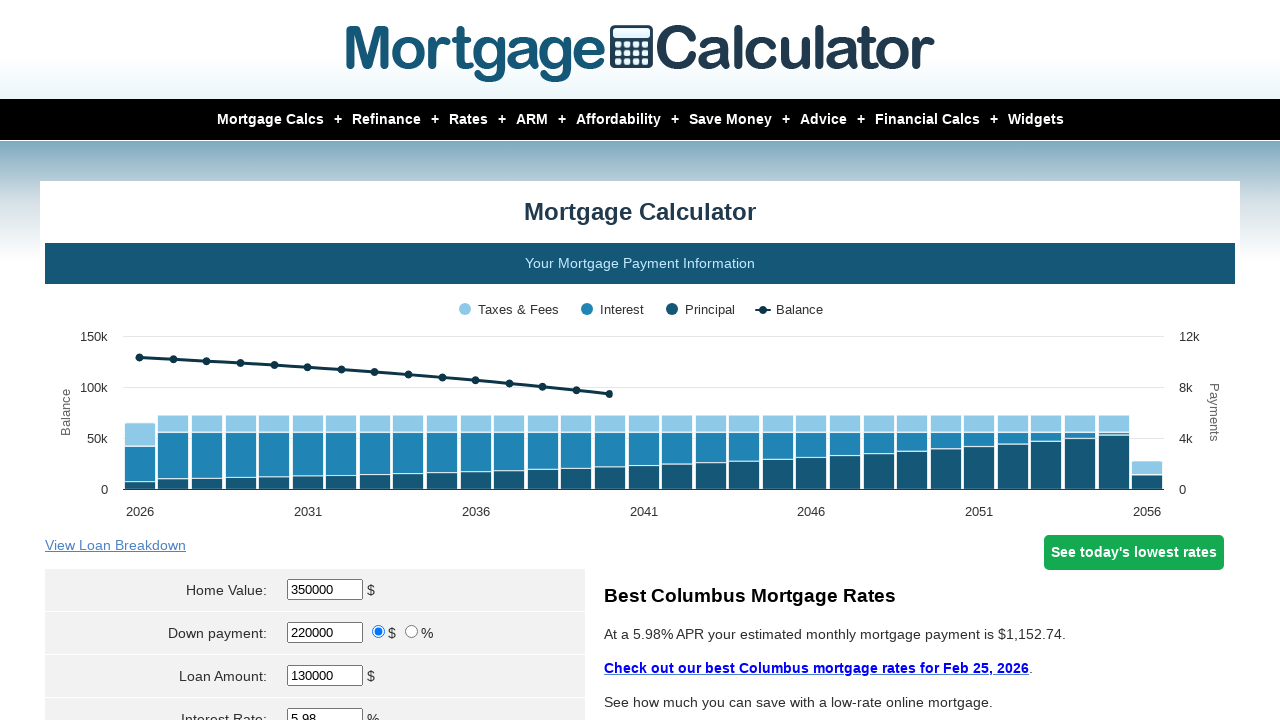

Retrieved monthly payment text
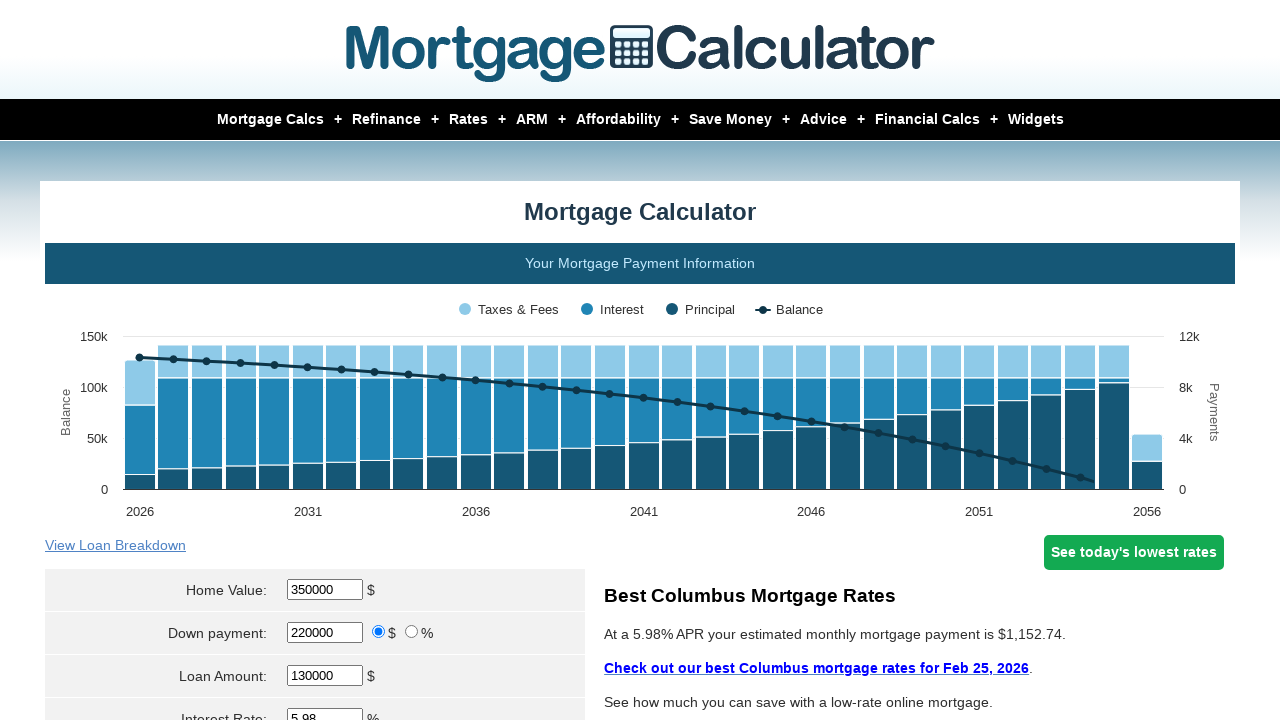

Monthly payment extracted: 

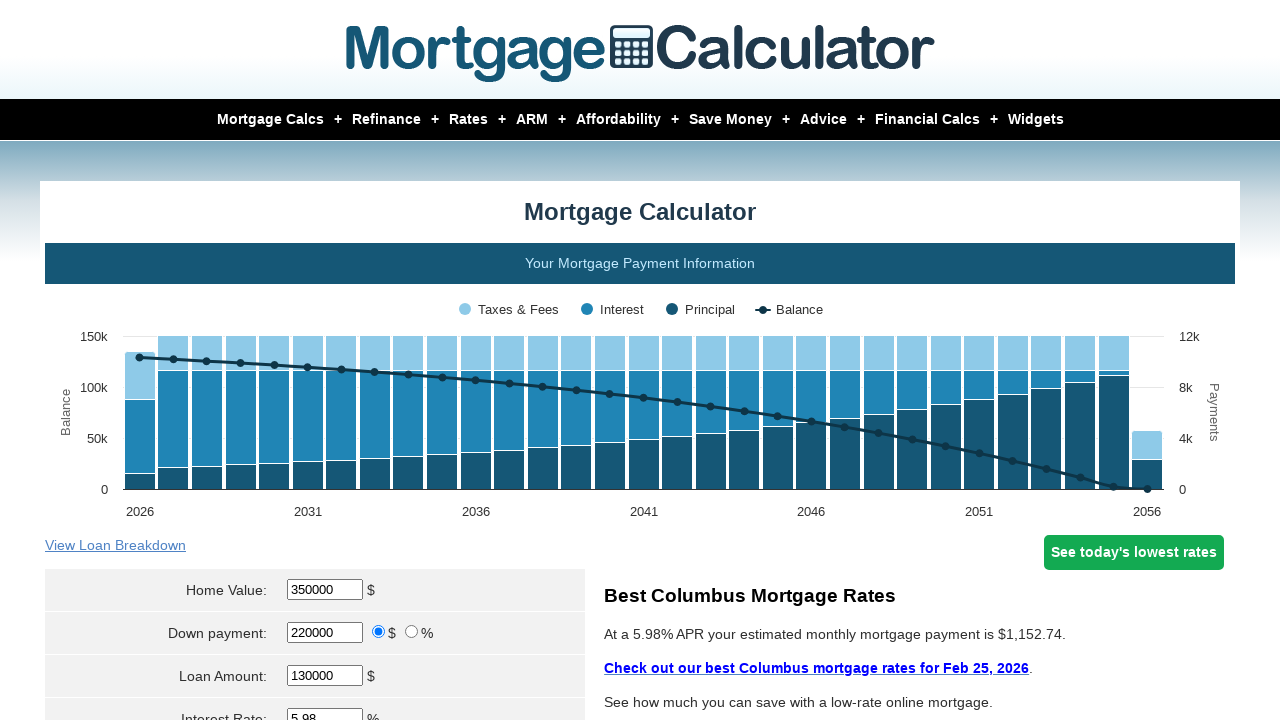

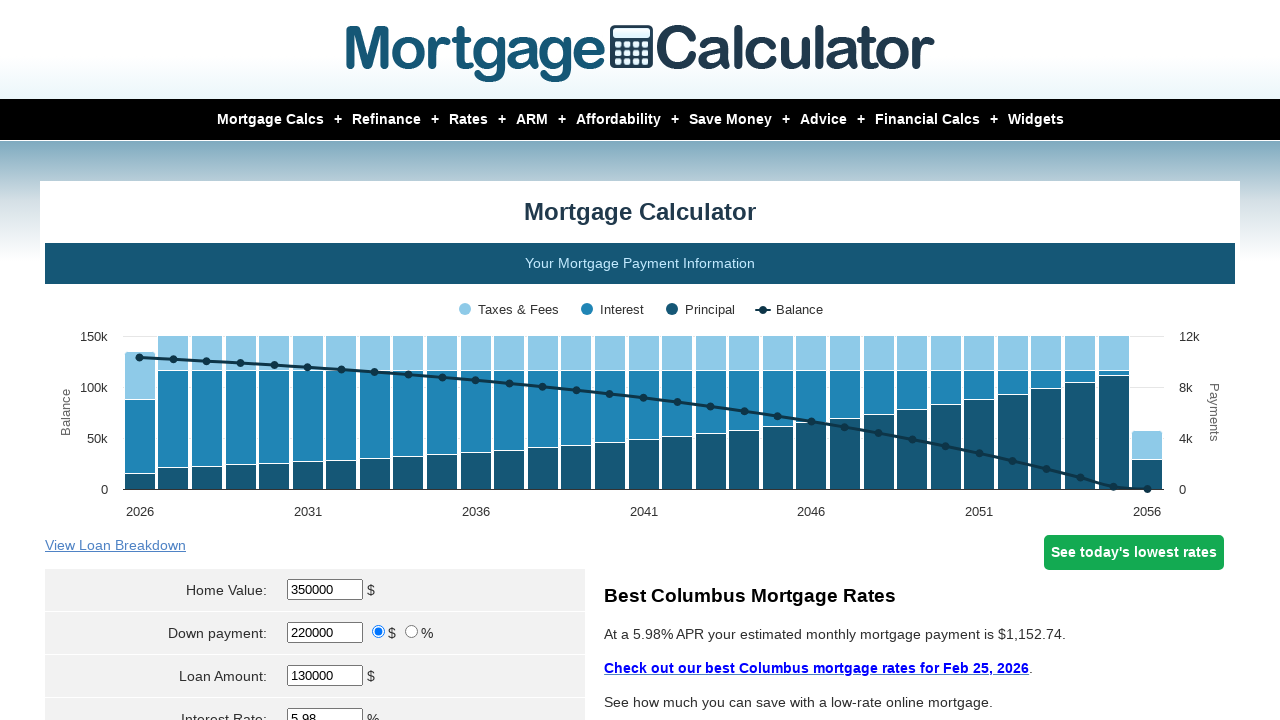